Navigates to a GitHub Pages project site and clicks a button in the form section of the sidebar

Starting URL: https://cbarnc.github.io/Group3-repo-projects/

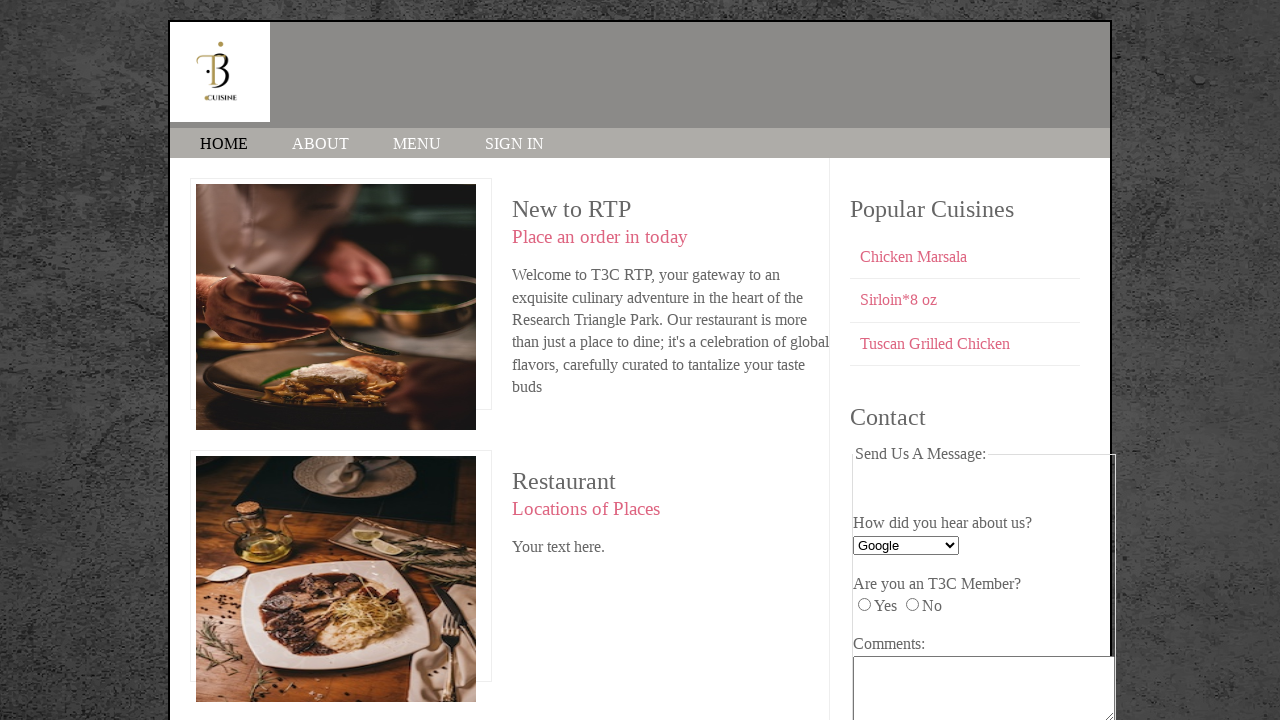

Navigated to GitHub Pages project site
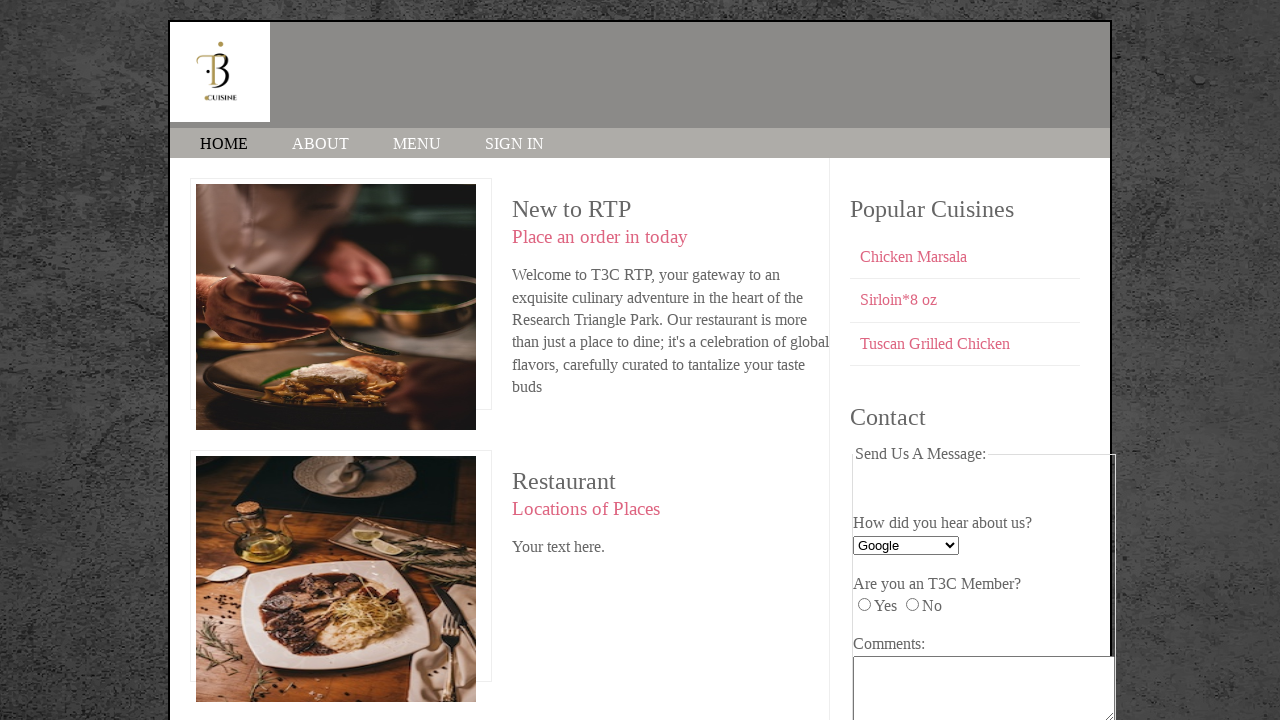

Clicked button in the form section of the sidebar at (910, 612) on aside section:nth-of-type(2) form fieldset button
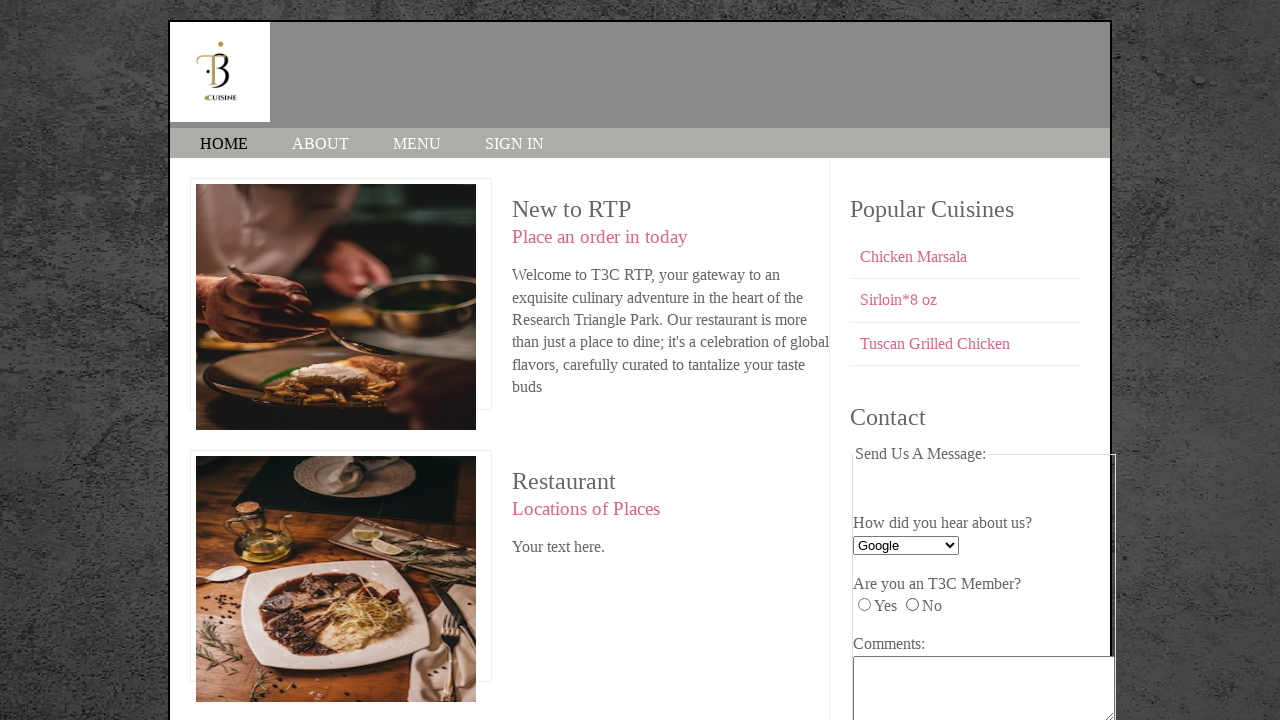

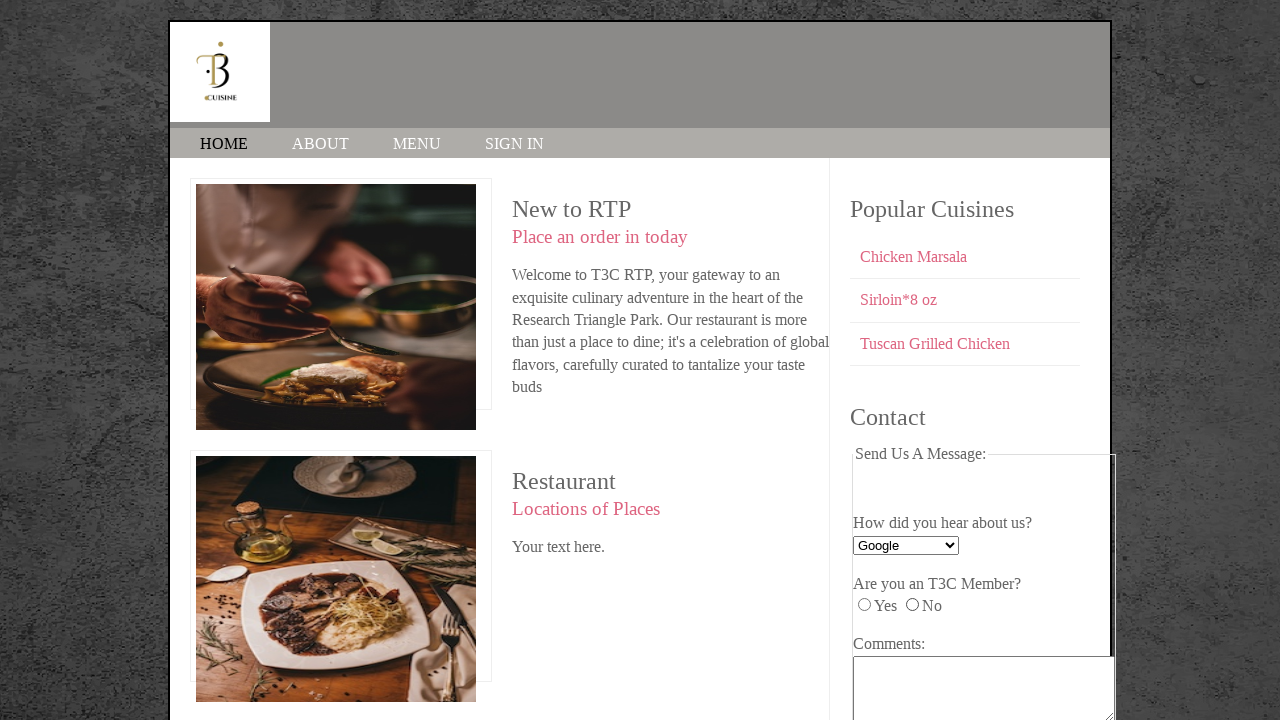